Tests that saving an appointment with a past date shows an error message by filling patient details and a past date, then verifying the error message is displayed.

Starting URL: https://sitetc1kaykywaleskabreno.vercel.app/paciente

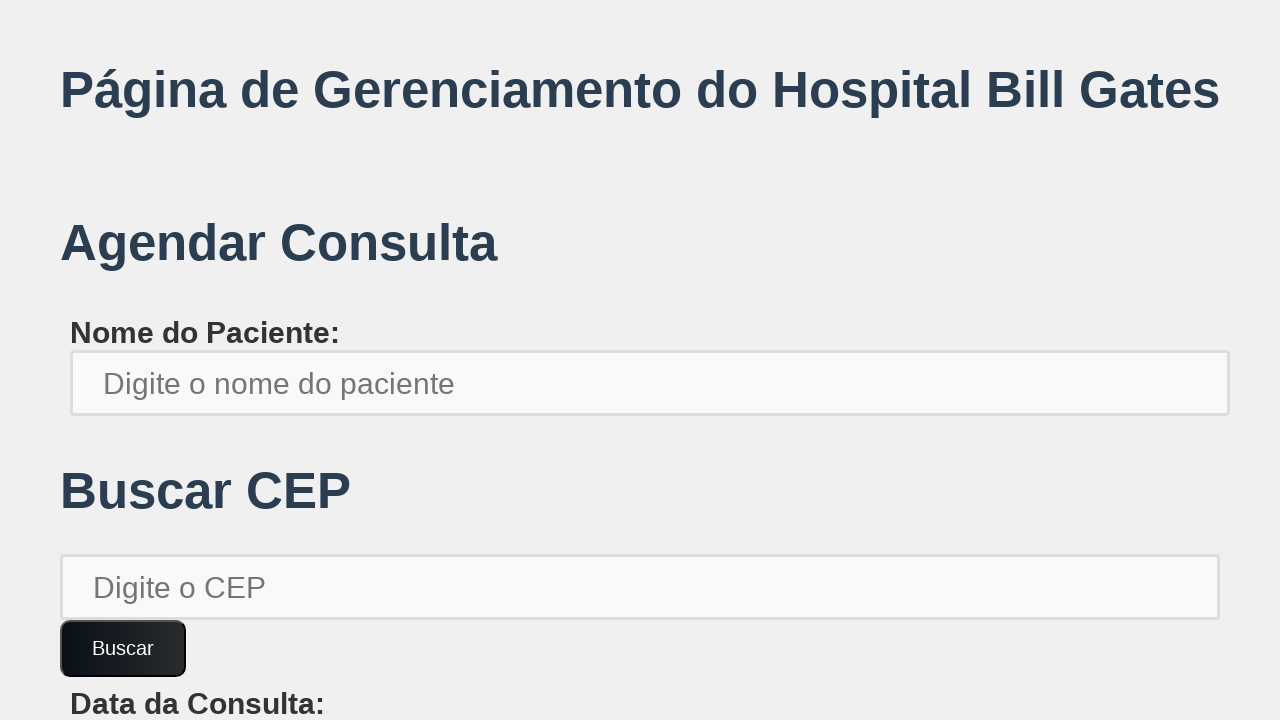

Waited for patient name field to load
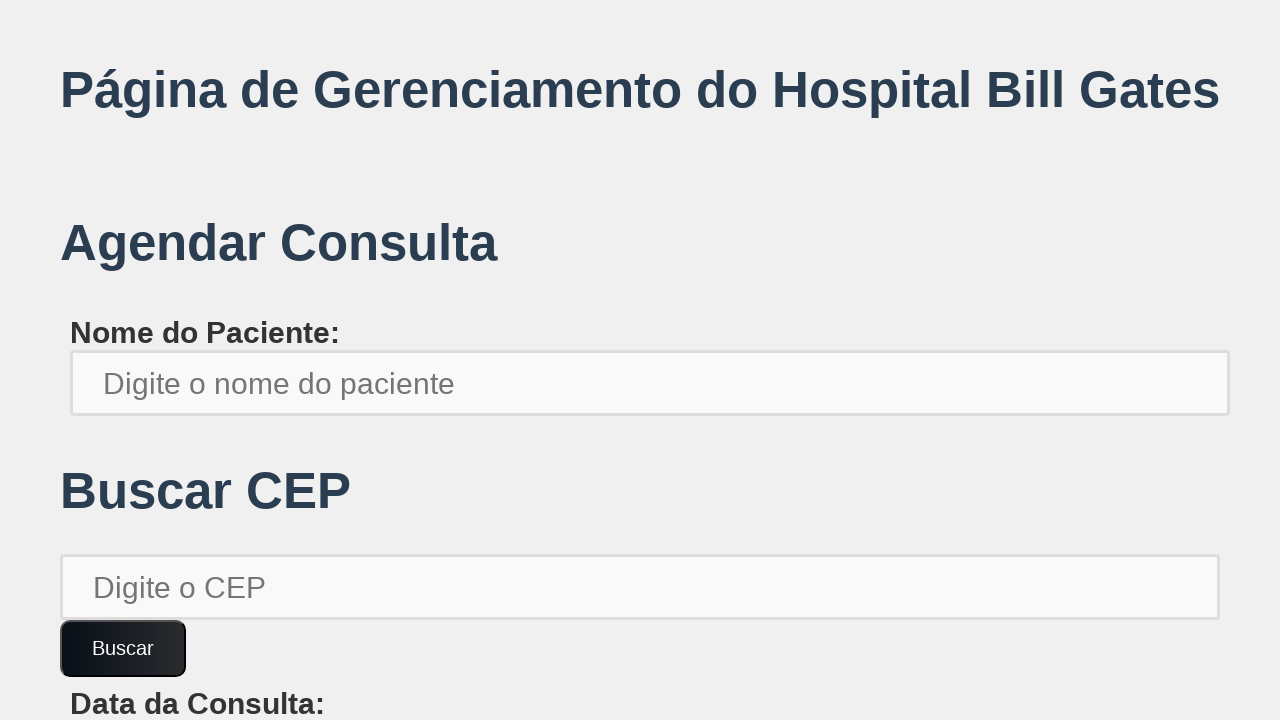

Filled patient name field with 'bob.brown654' on xpath=//*[@id='root']/div/div[1]/label/input
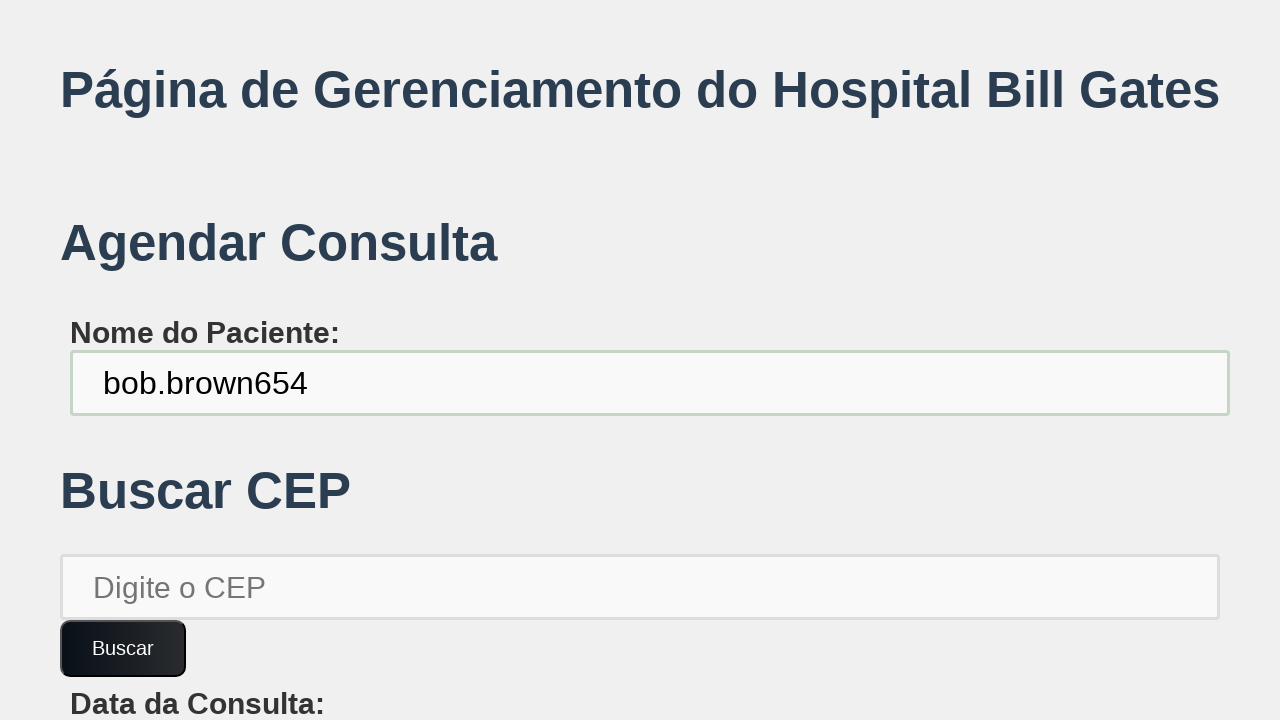

Filled patient number field with '13690000' on xpath=//*[@id='root']/div/div[2]/input
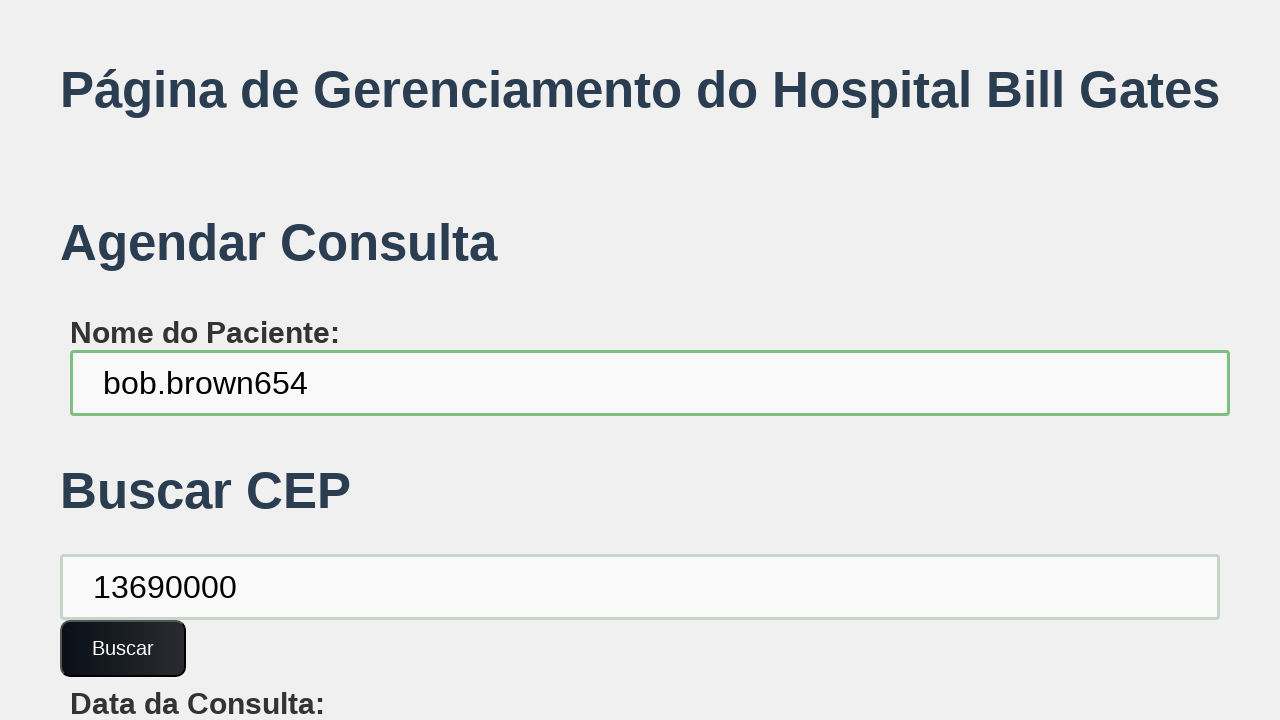

Clicked confirm button for patient details at (123, 648) on xpath=//*[@id='root']/div/div[2]/button
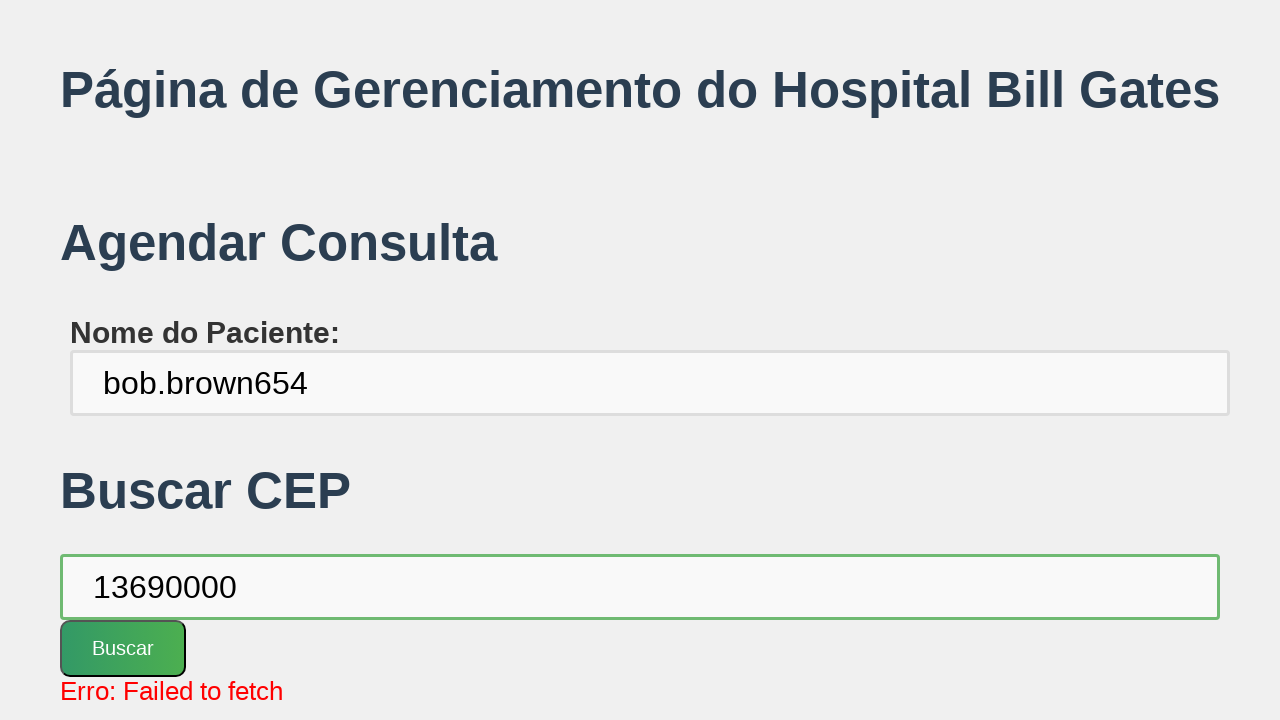

Waited for appointment date field to load
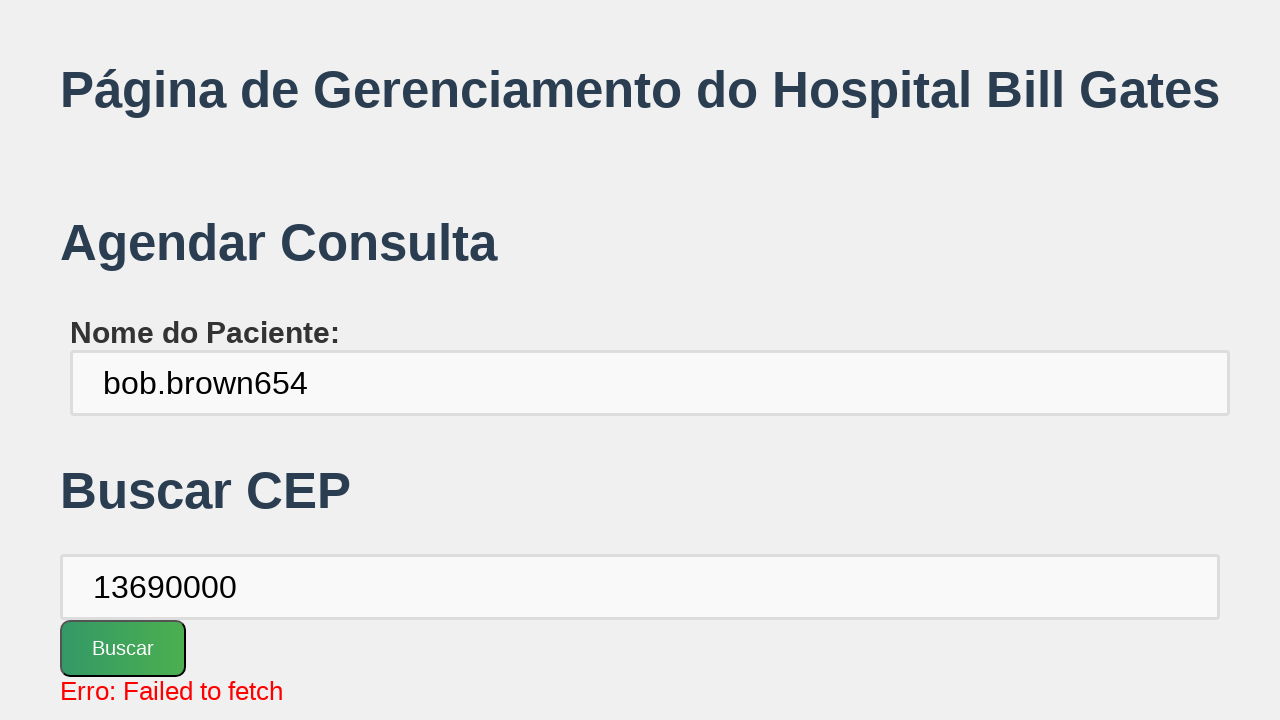

Filled appointment date field with past date '2023-01-01' on xpath=//*[@id='root']/div/div[3]/label/input
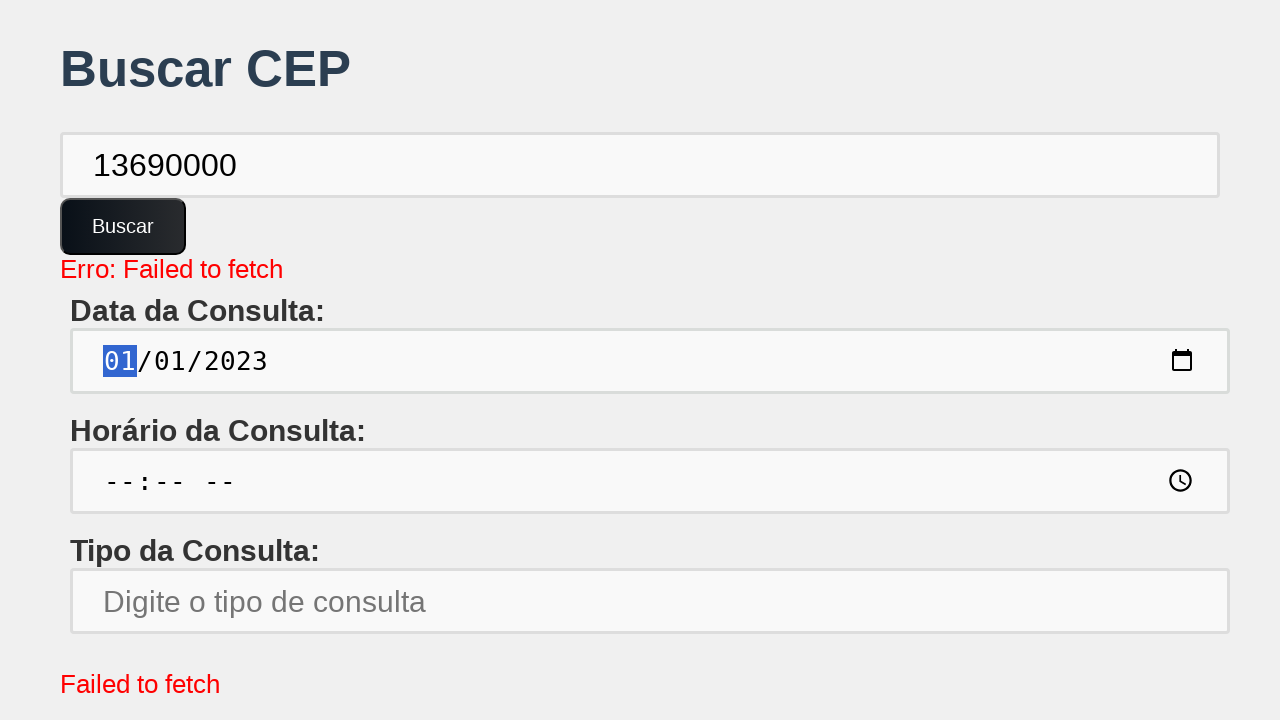

Filled appointment time field with '10:30' on xpath=//*[@id='root']/div/div[4]/label/input
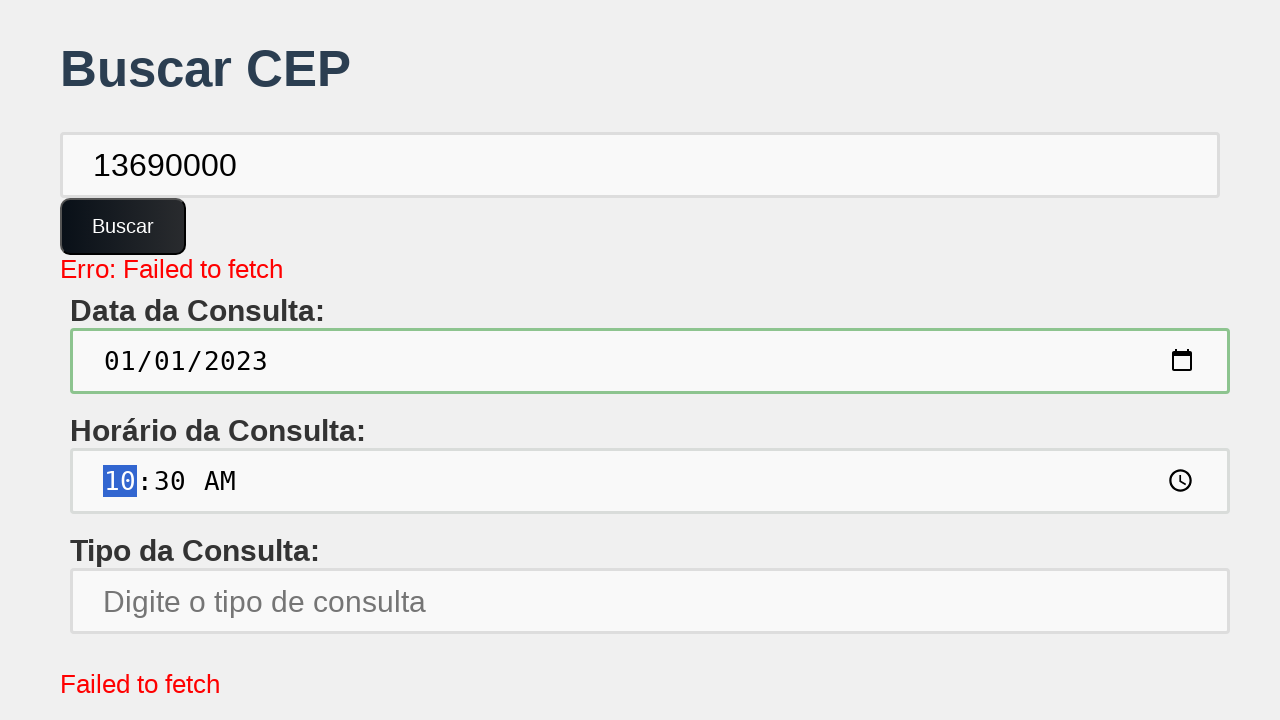

Filled specialty field with 'Otorrinolaringologista' on xpath=//*[@id='root']/div/div[5]/label/input
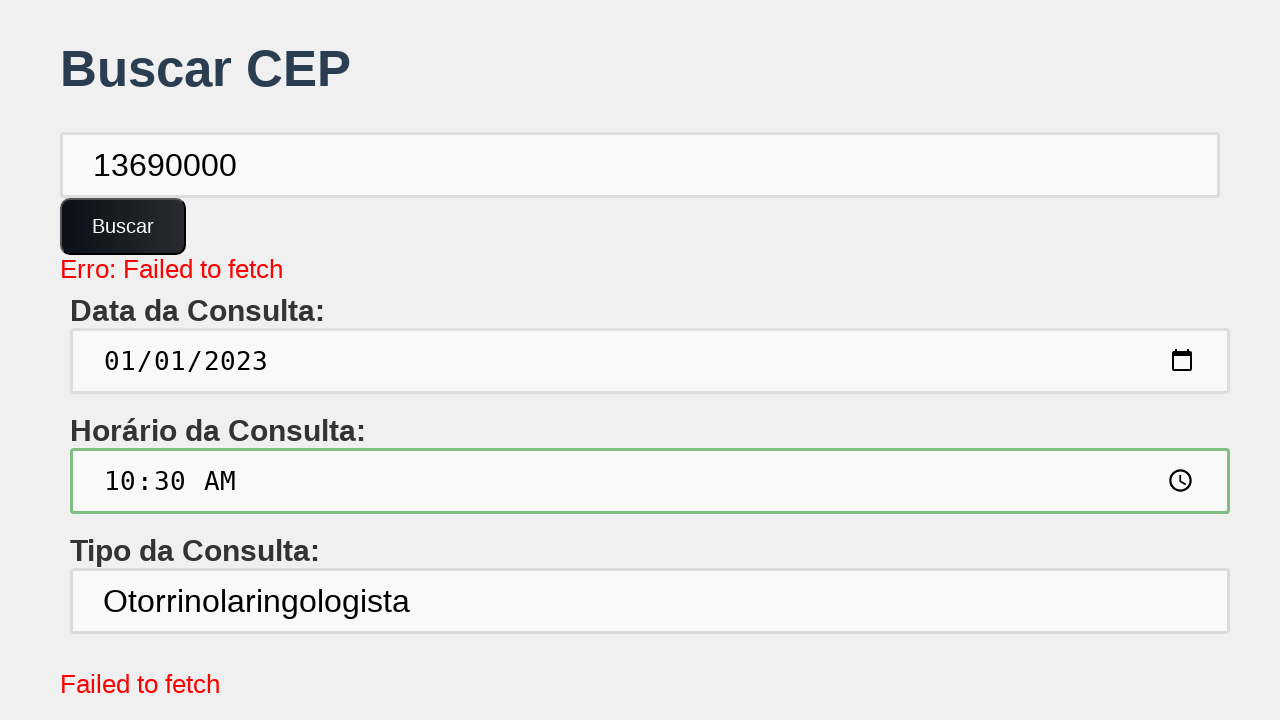

Clicked save button to submit appointment at (162, 612) on xpath=//*[@id='root']/div/button[1]
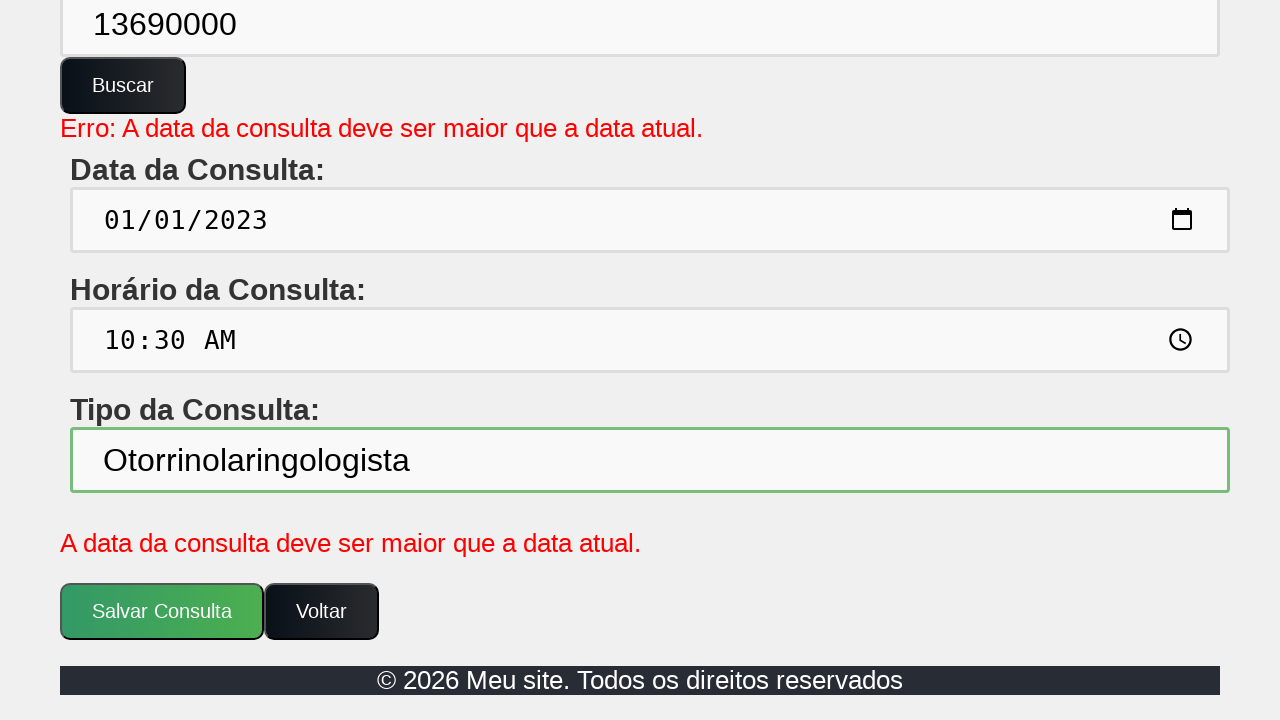

Error message appeared for past date appointment
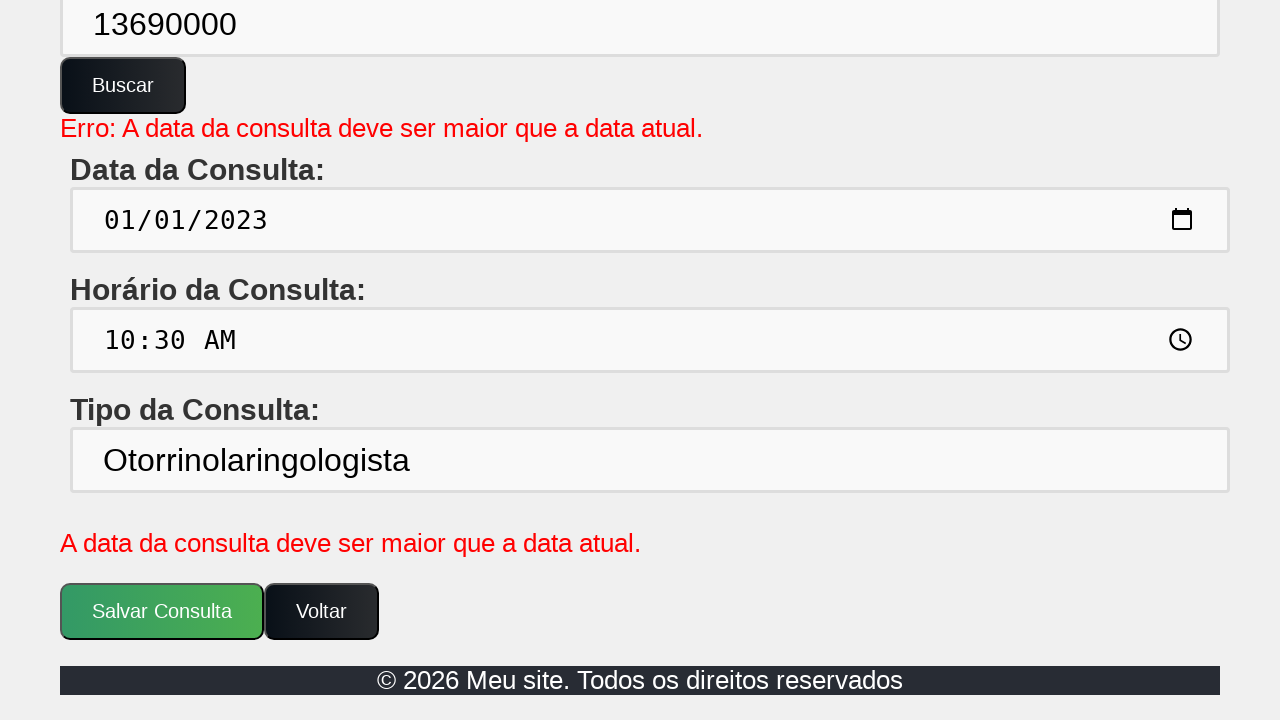

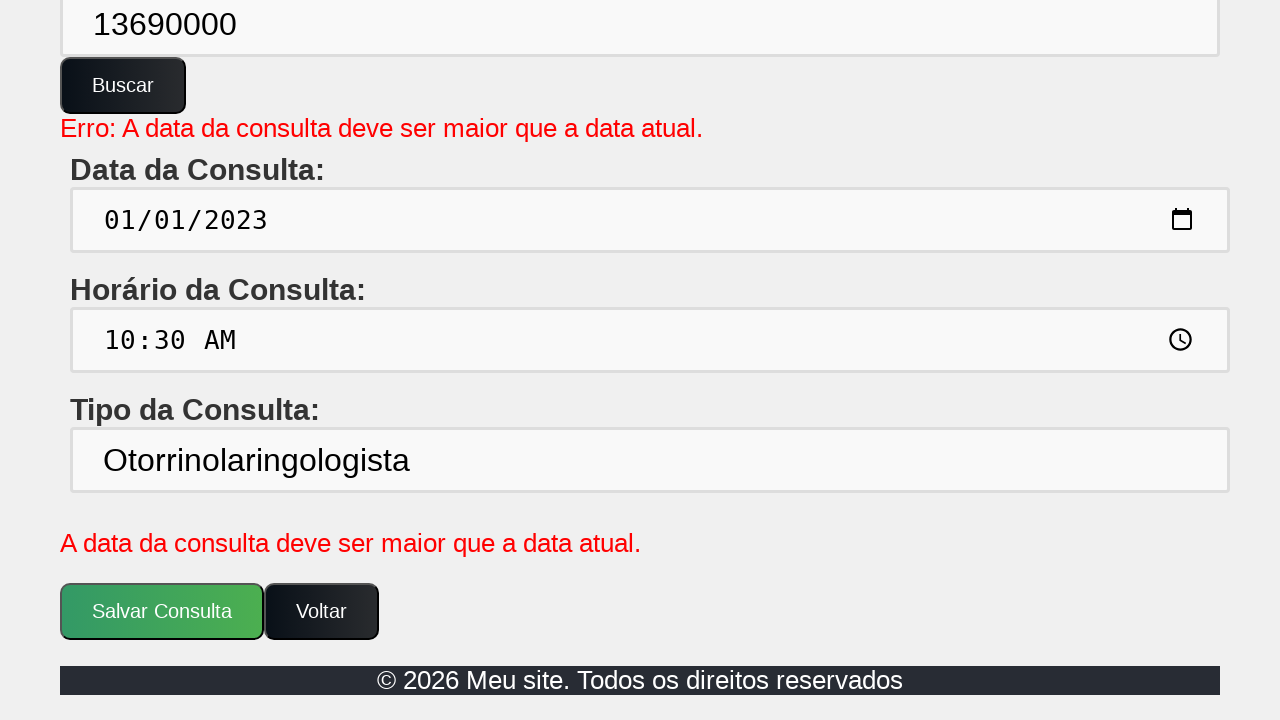